Tests multiple window handling by opening three different types of windows (tabbed, separate, and multiple) and iterating through them

Starting URL: http://demo.automationtesting.in/Windows.html

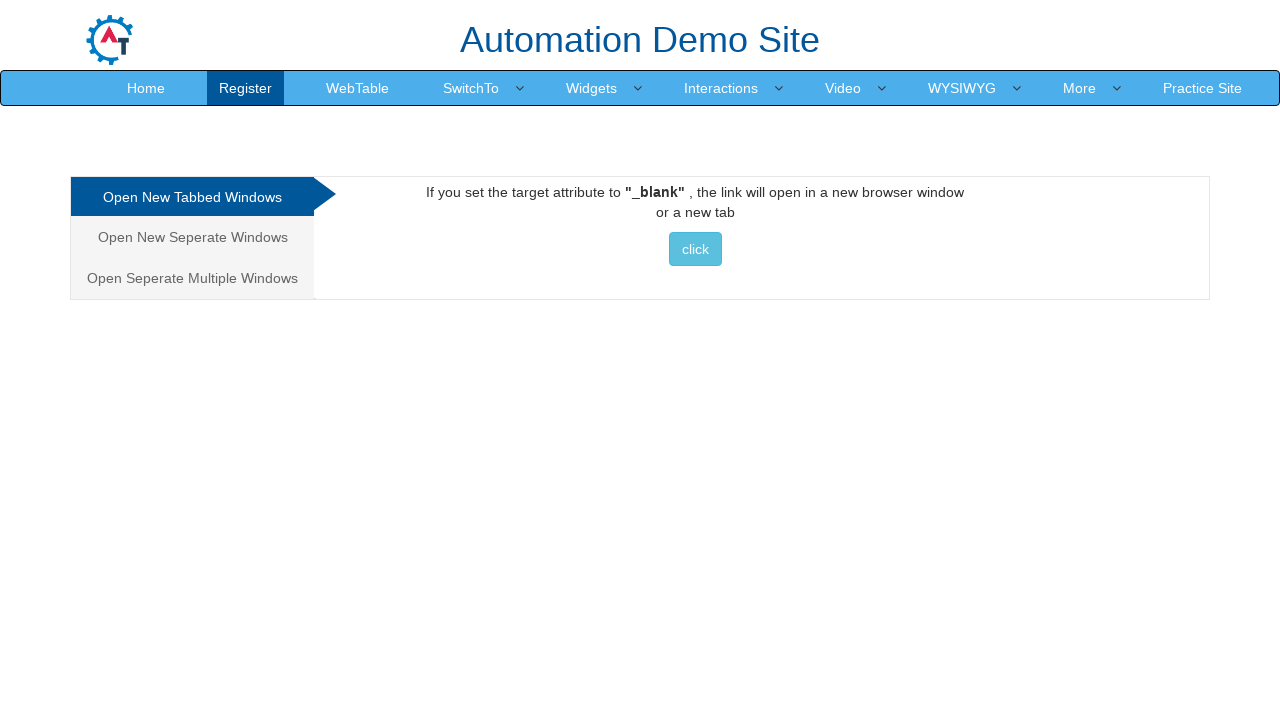

Clicked on first analytics element to open tabbed window section at (192, 197) on (//*[@class='analystic'])[1]
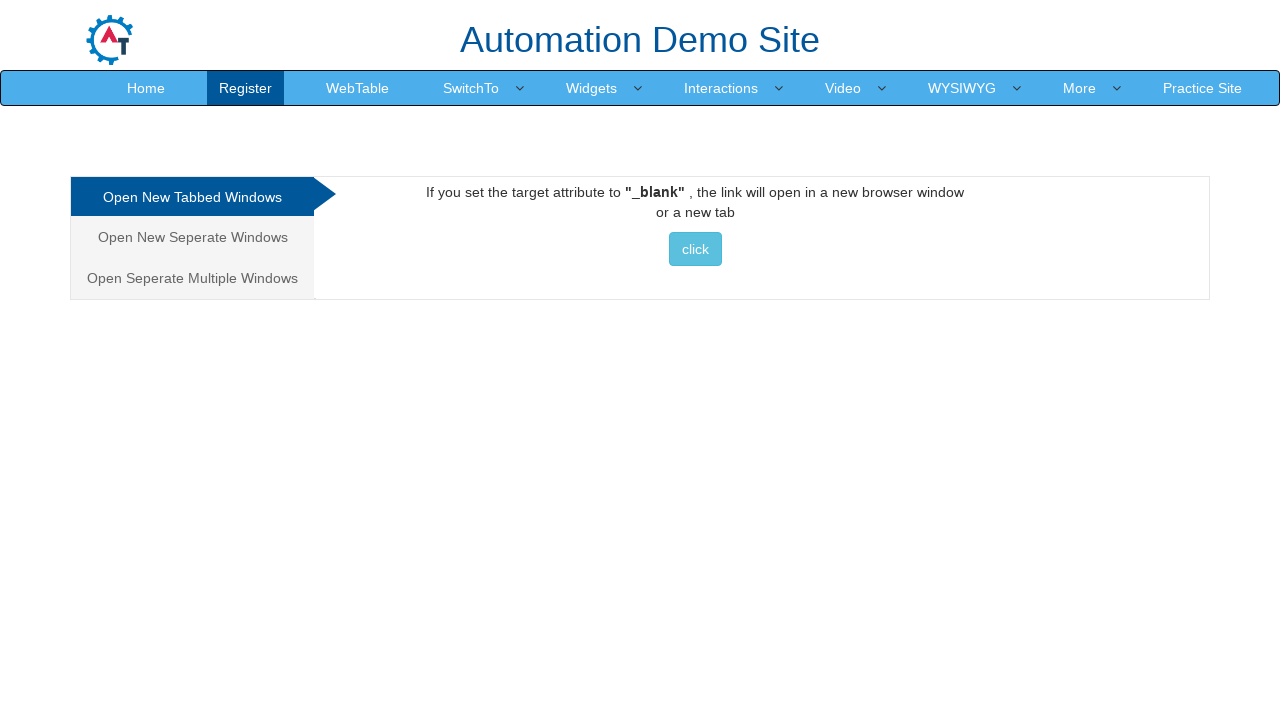

Clicked button to open new tabbed window and captured popup reference at (695, 249) on xpath=//*[@class='btn btn-info']
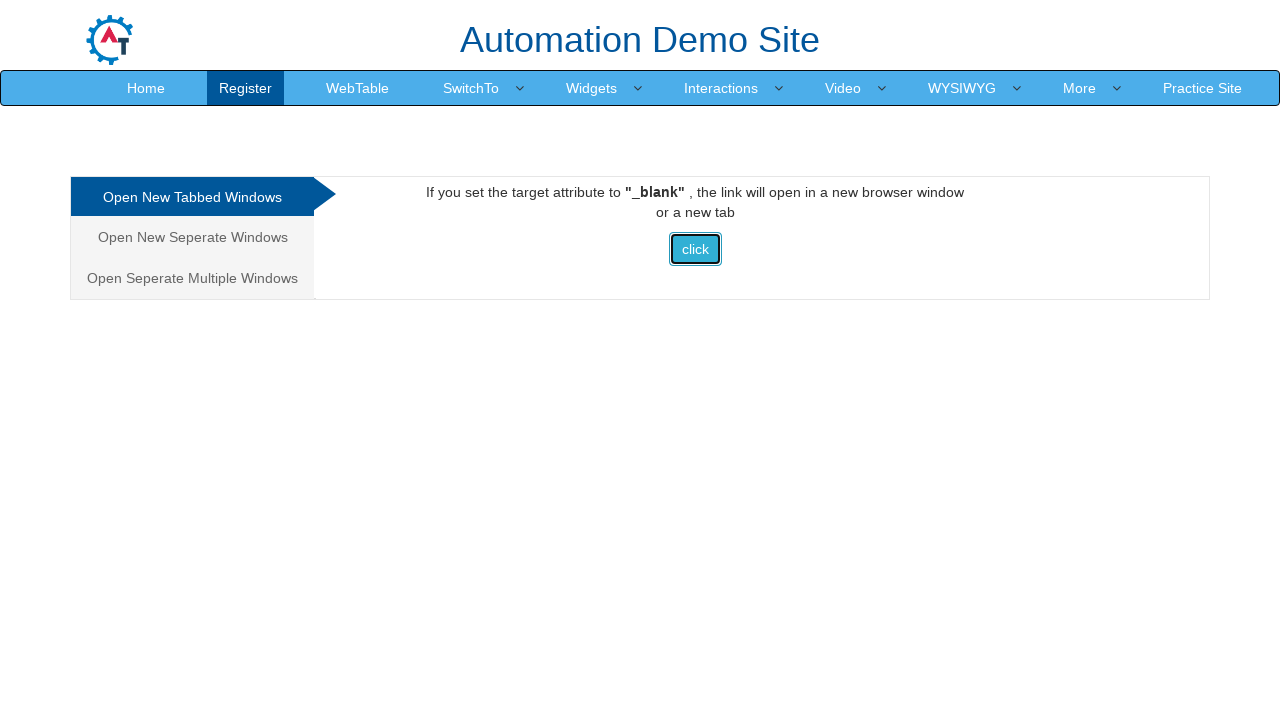

Added first opened tabbed window to windows list
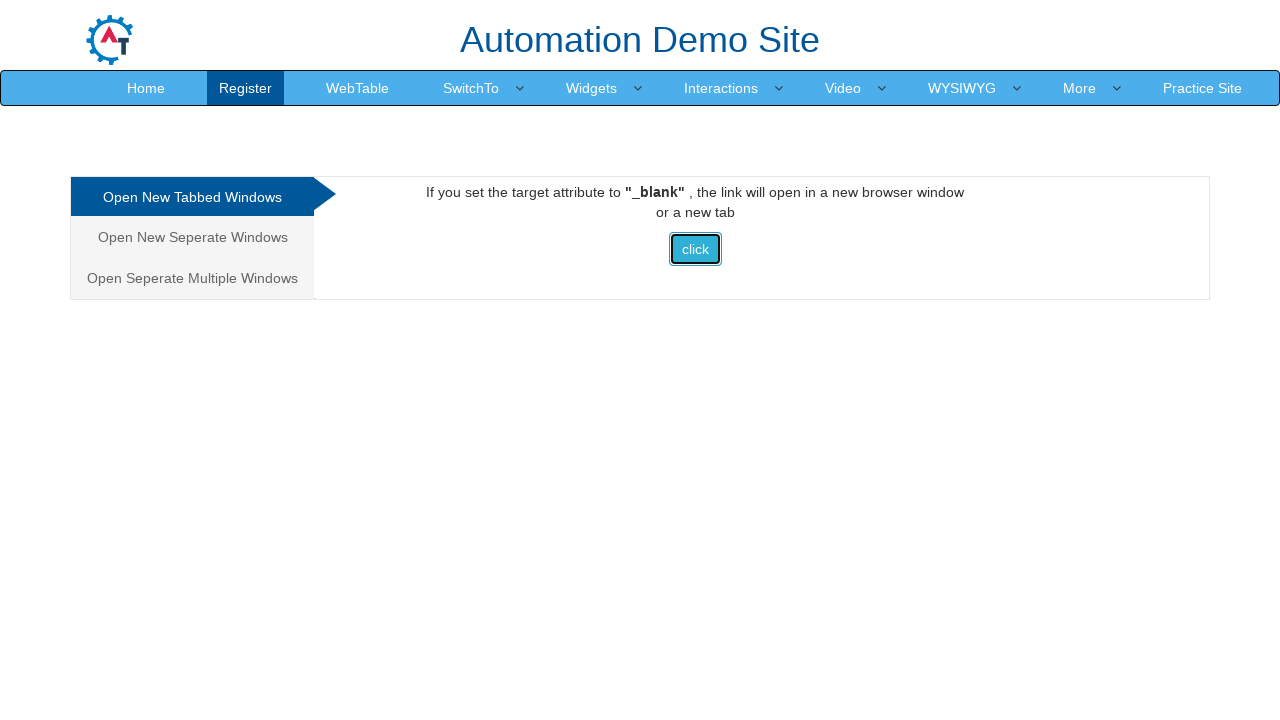

Waited 2 seconds before proceeding to next window type
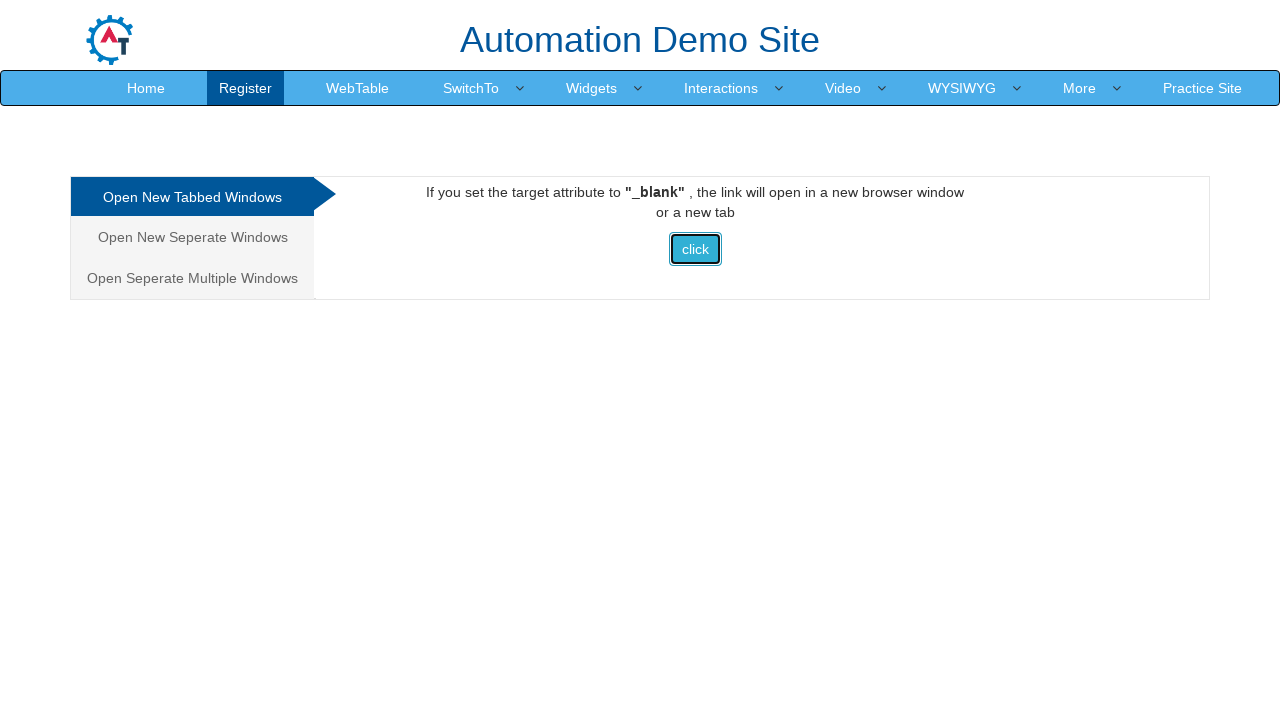

Clicked on second analytics element to open separate window section at (192, 237) on (//*[@class='analystic'])[2]
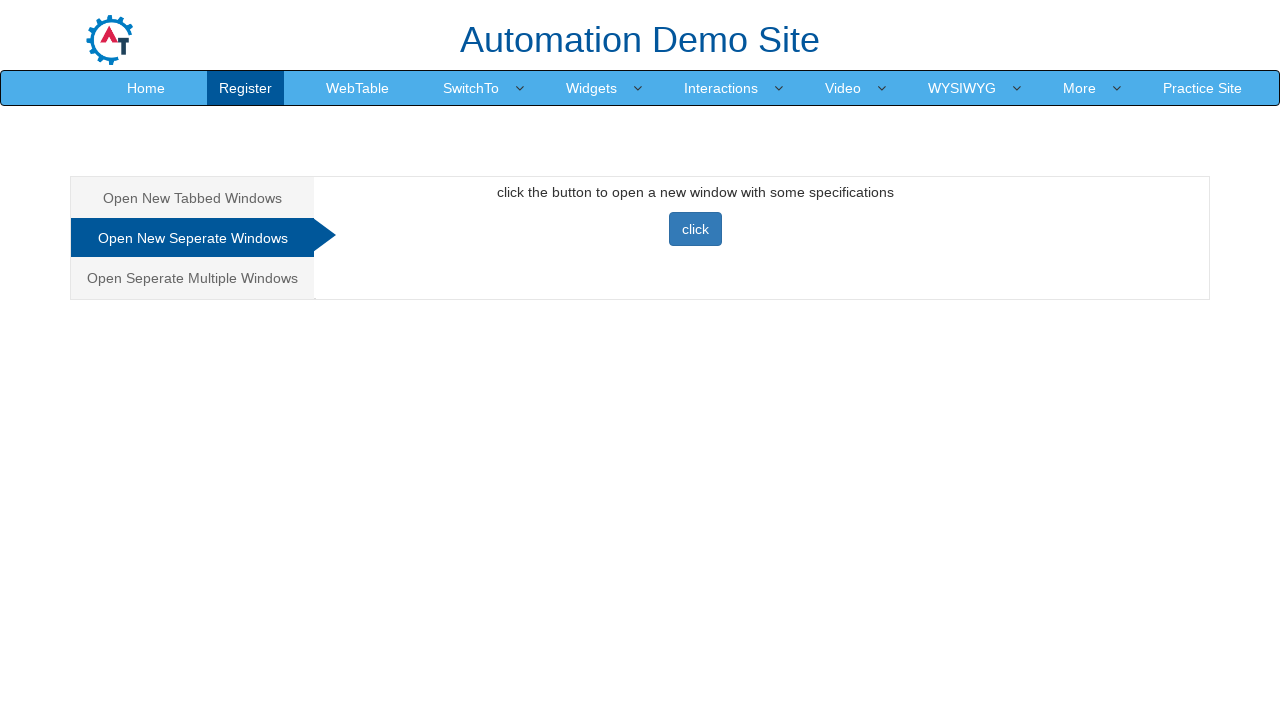

Clicked button to open new separate window and captured popup reference at (695, 229) on xpath=//*[@class='btn btn-primary']
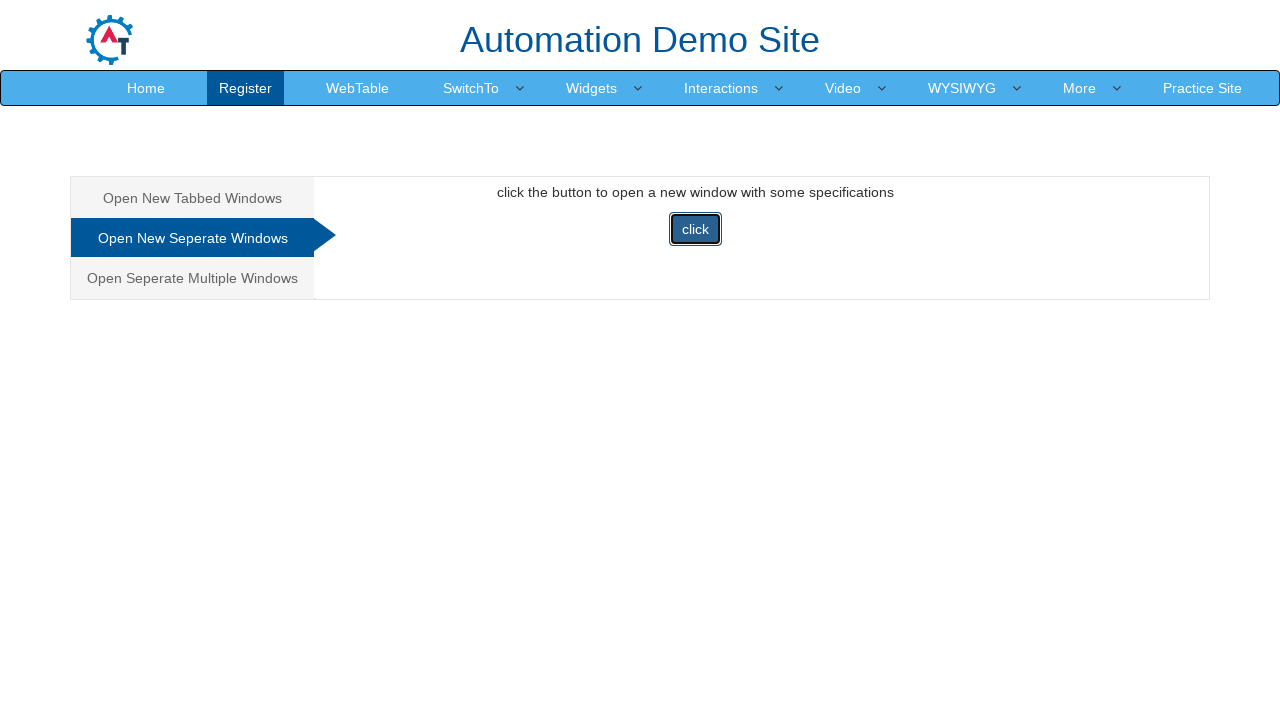

Added second opened separate window to windows list
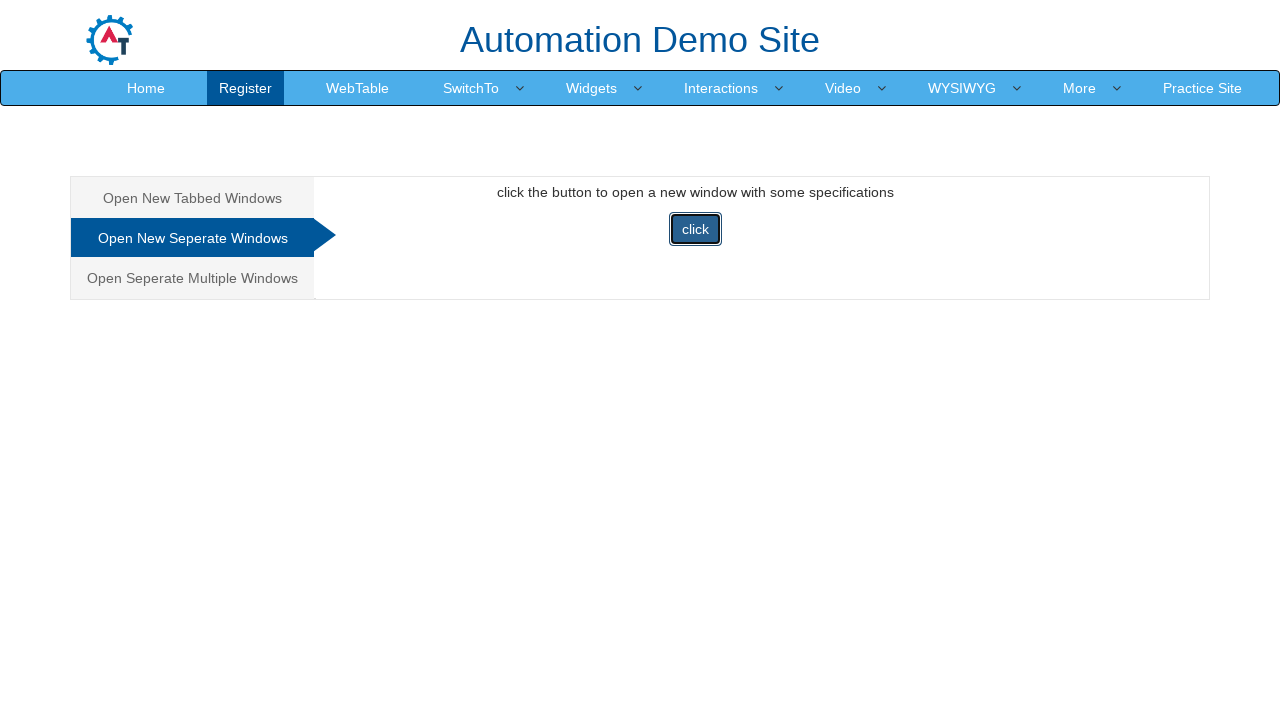

Waited 2 seconds before proceeding to multiple windows section
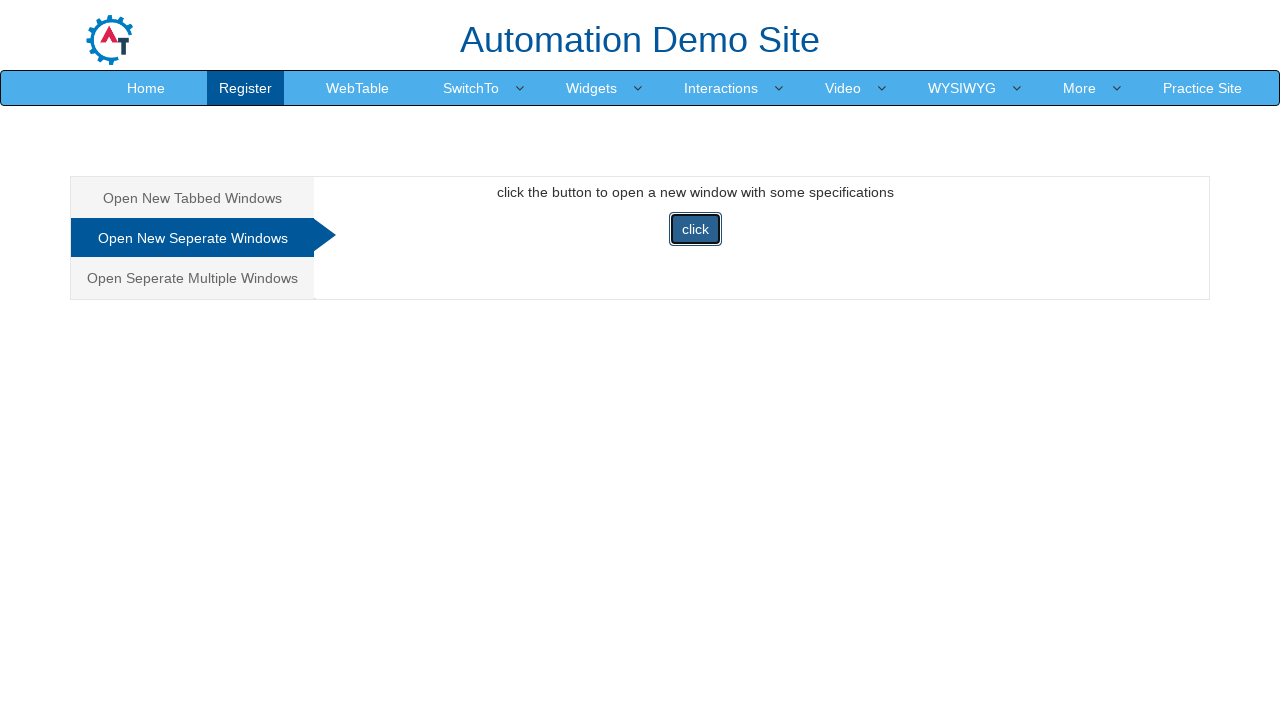

Clicked on third analytics element to open multiple windows section at (192, 278) on (//*[@class='analystic'])[3]
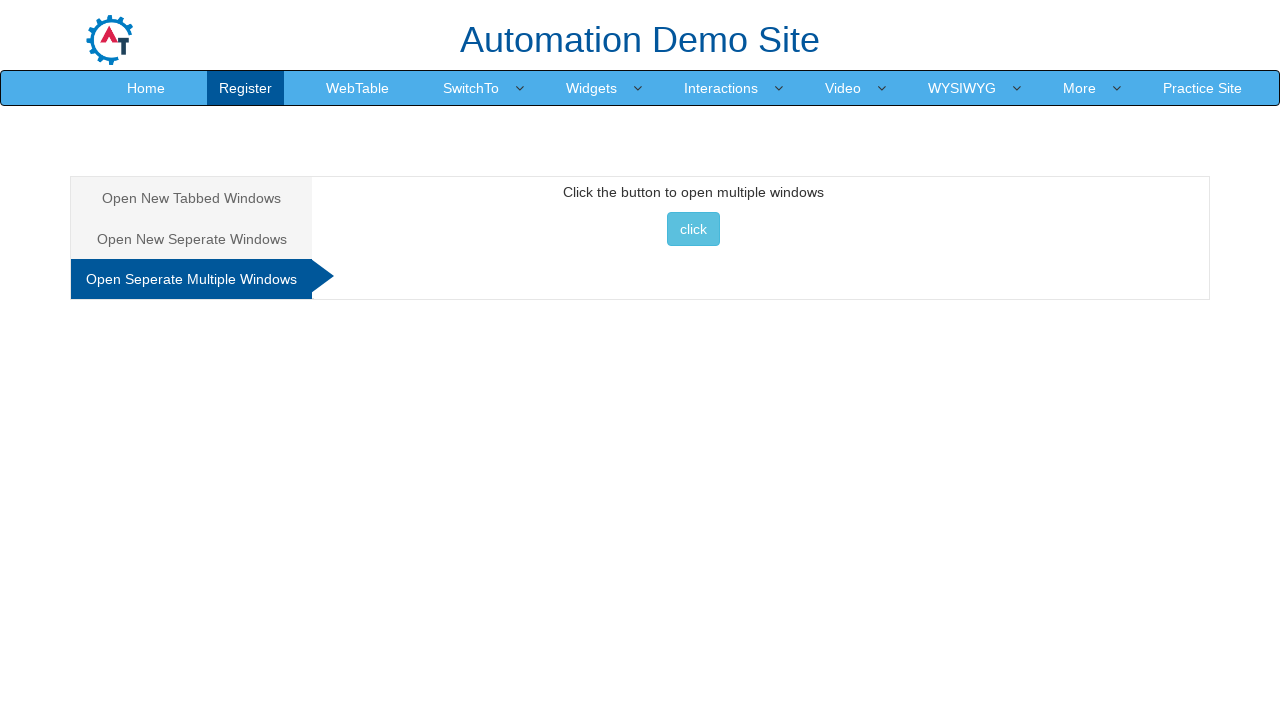

Clicked button to open multiple windows and captured popup reference at (693, 229) on (//*[@class='btn btn-info'])[2]
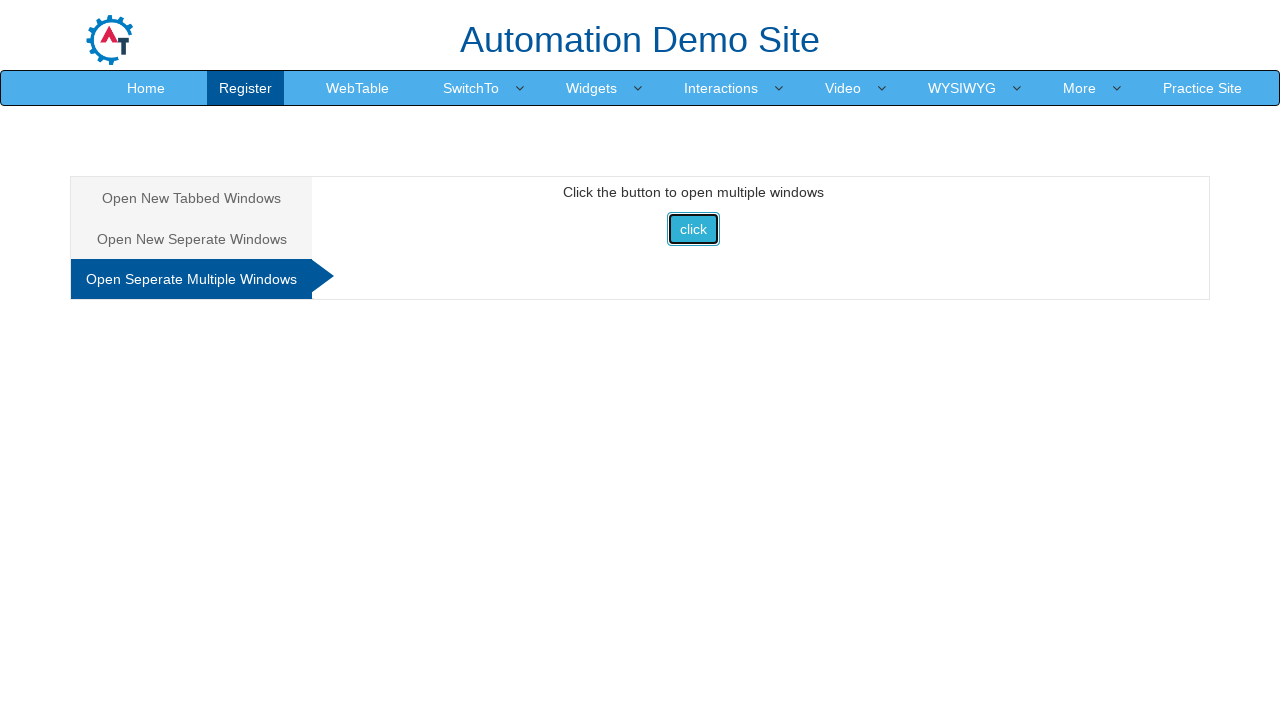

Added third opened multiple window to windows list
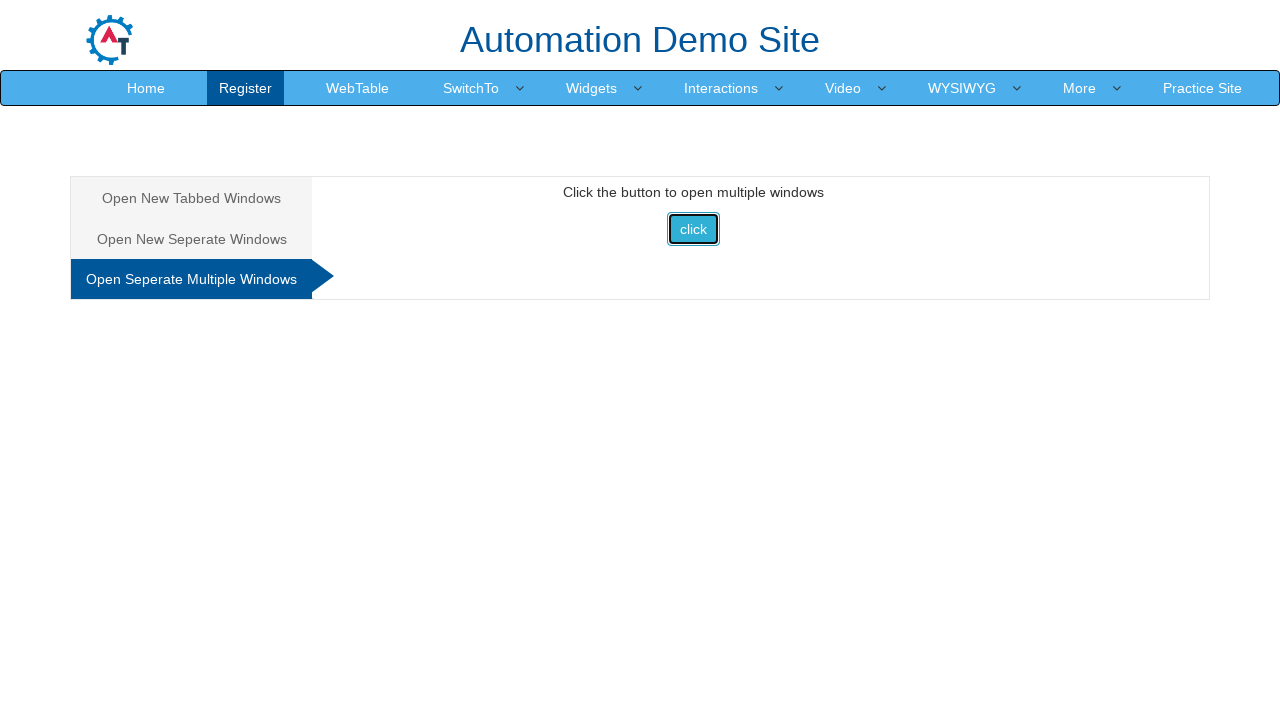

Printed main window URL: https://demo.automationtesting.in/Windows.html
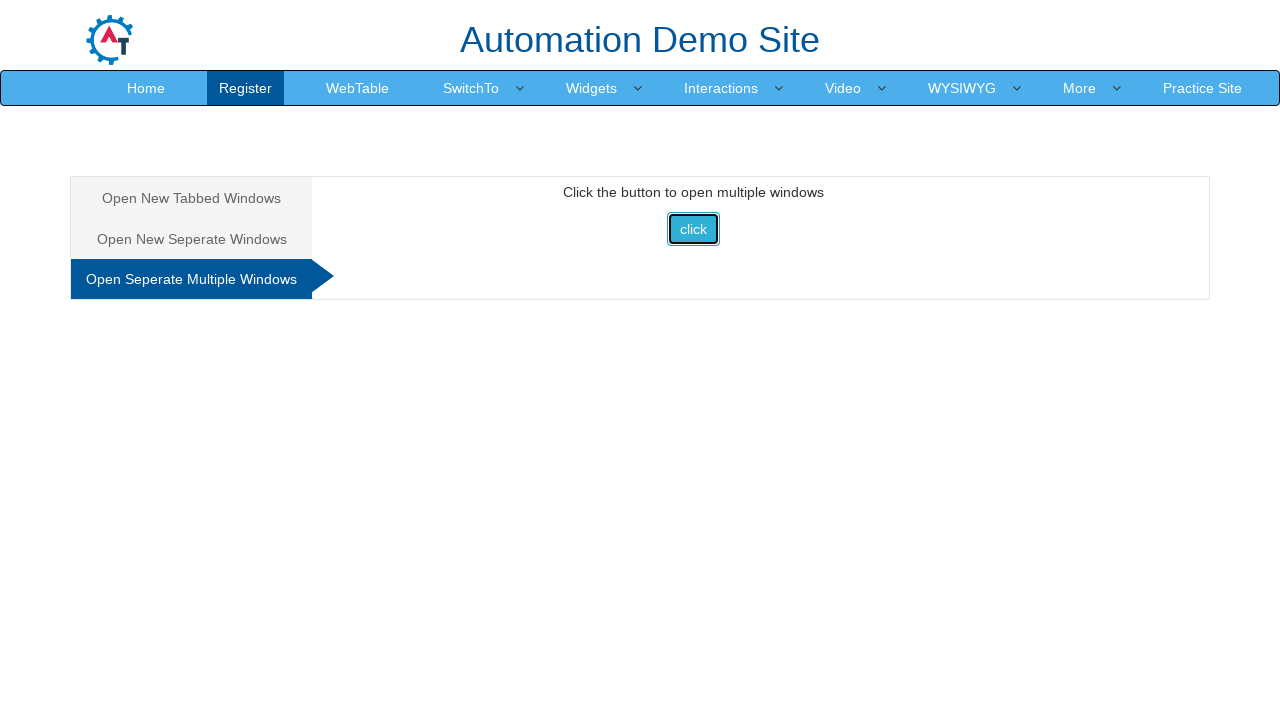

Printed main window title: Frames & windows
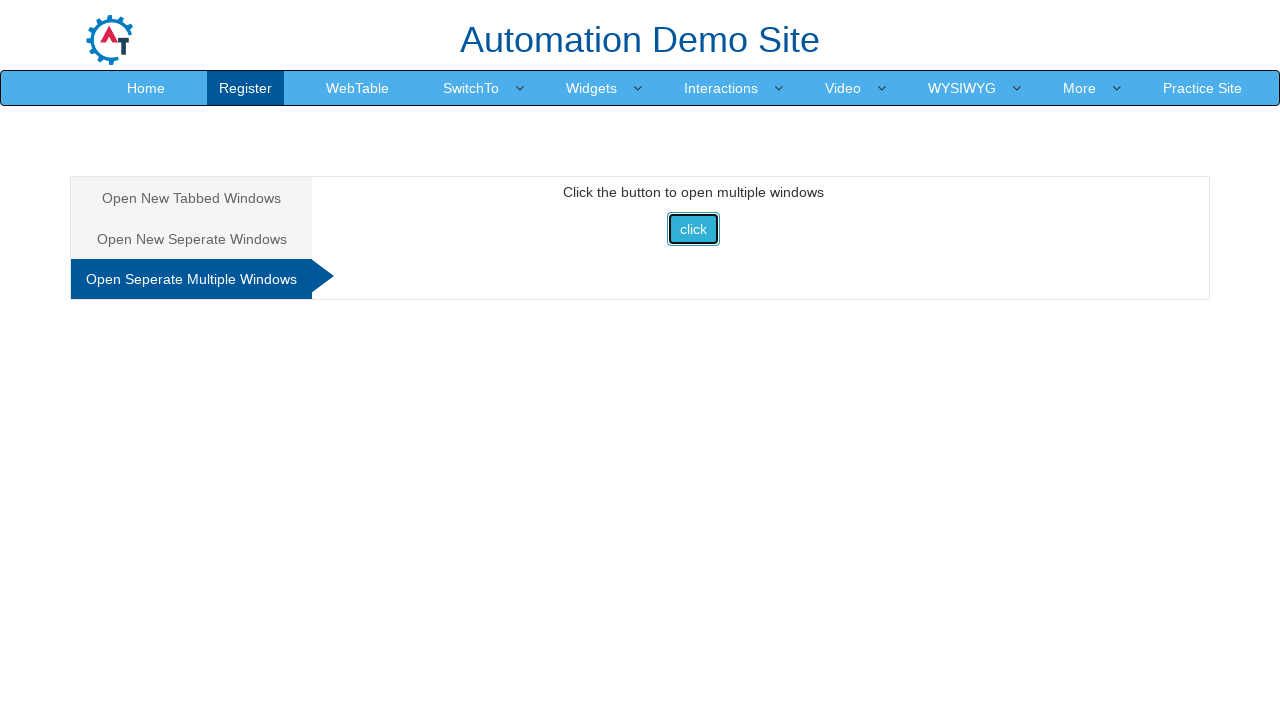

Printed URL for window 1: https://www.selenium.dev/
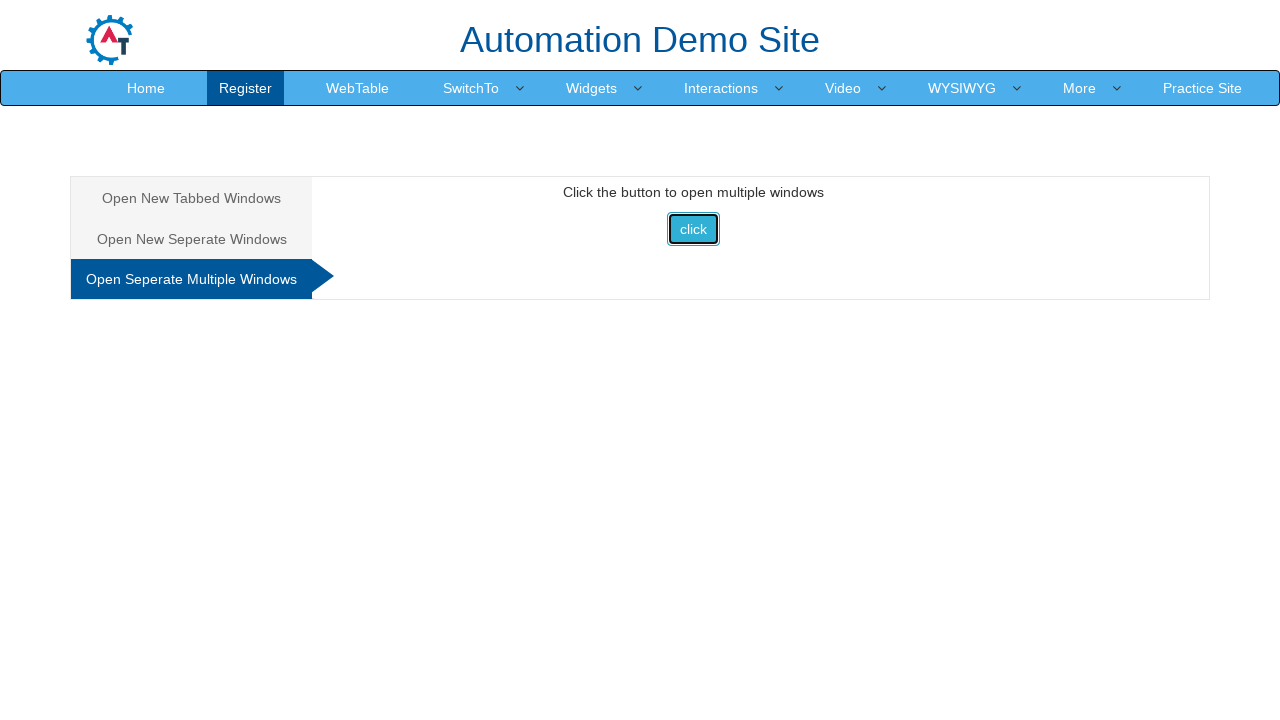

Printed title for window 1: Selenium
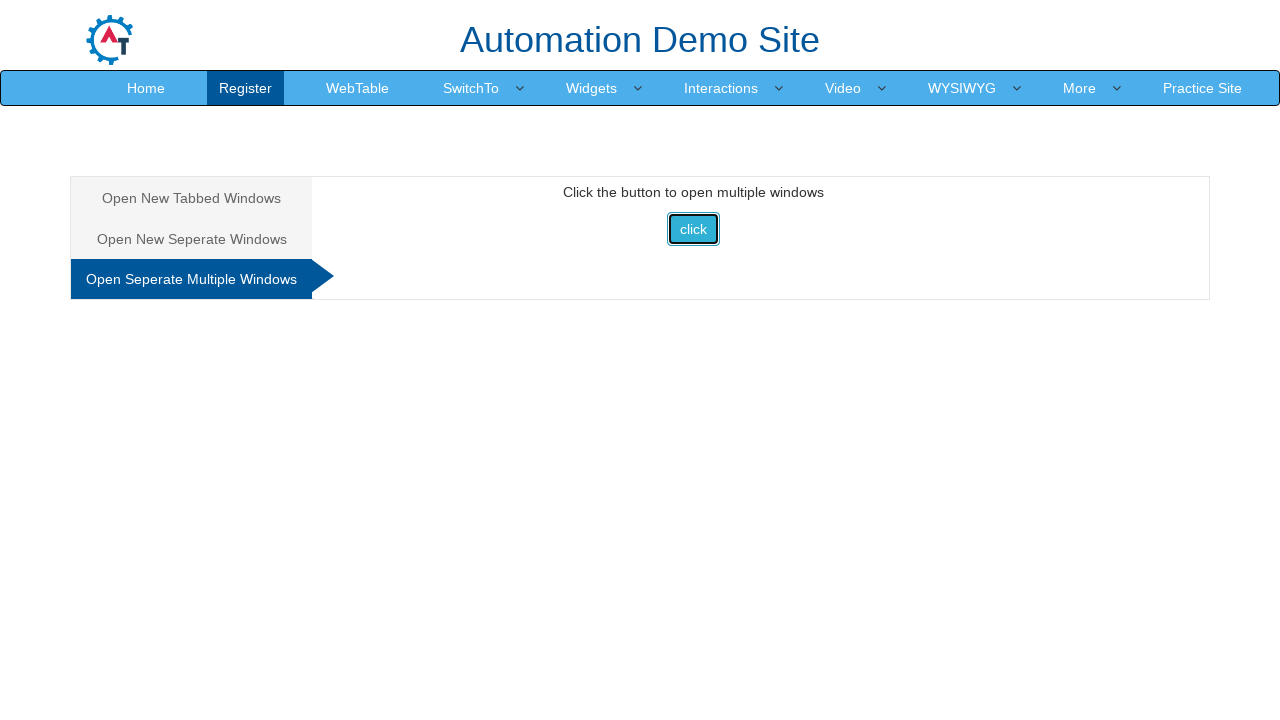

Closed window 1
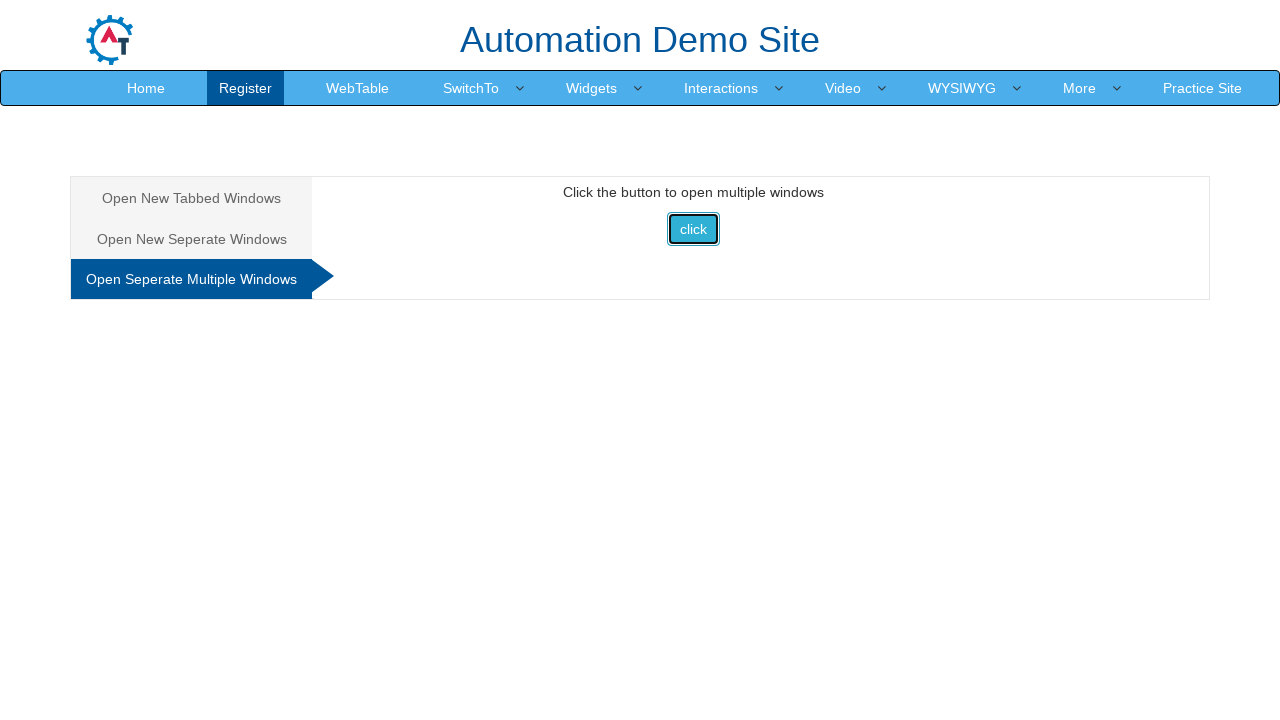

Printed URL for window 2: https://www.selenium.dev/
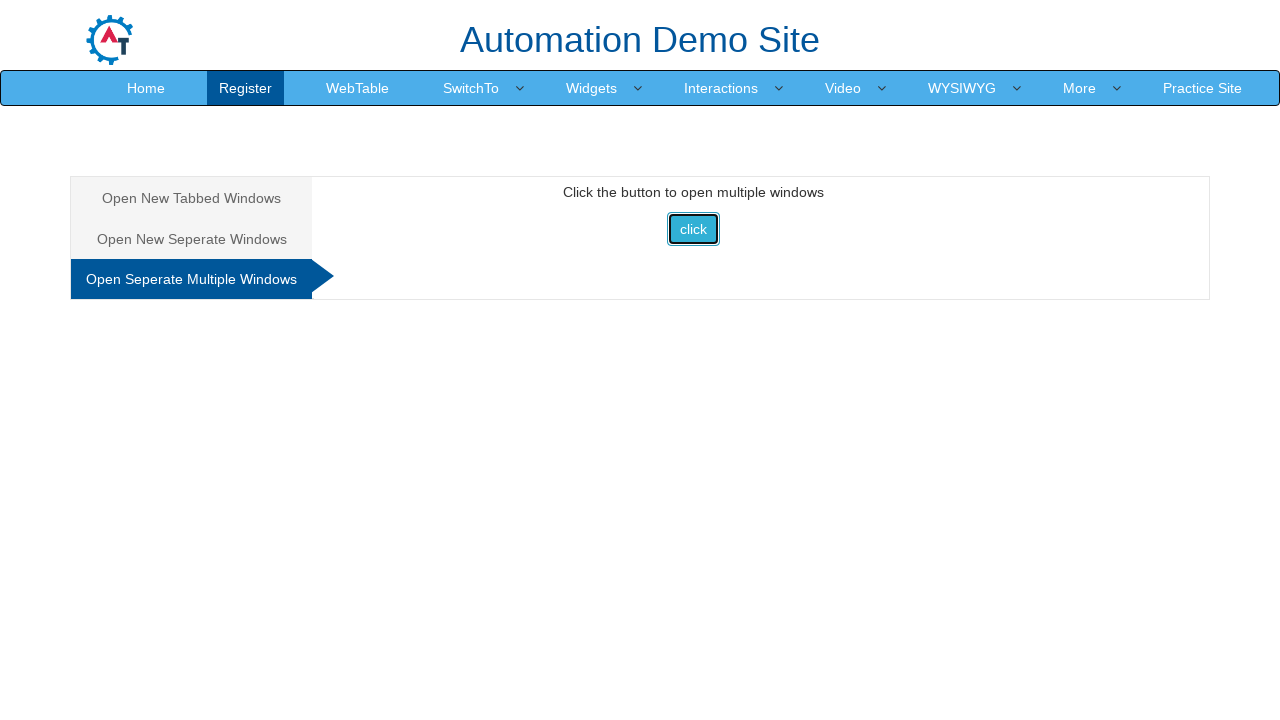

Printed title for window 2: Selenium
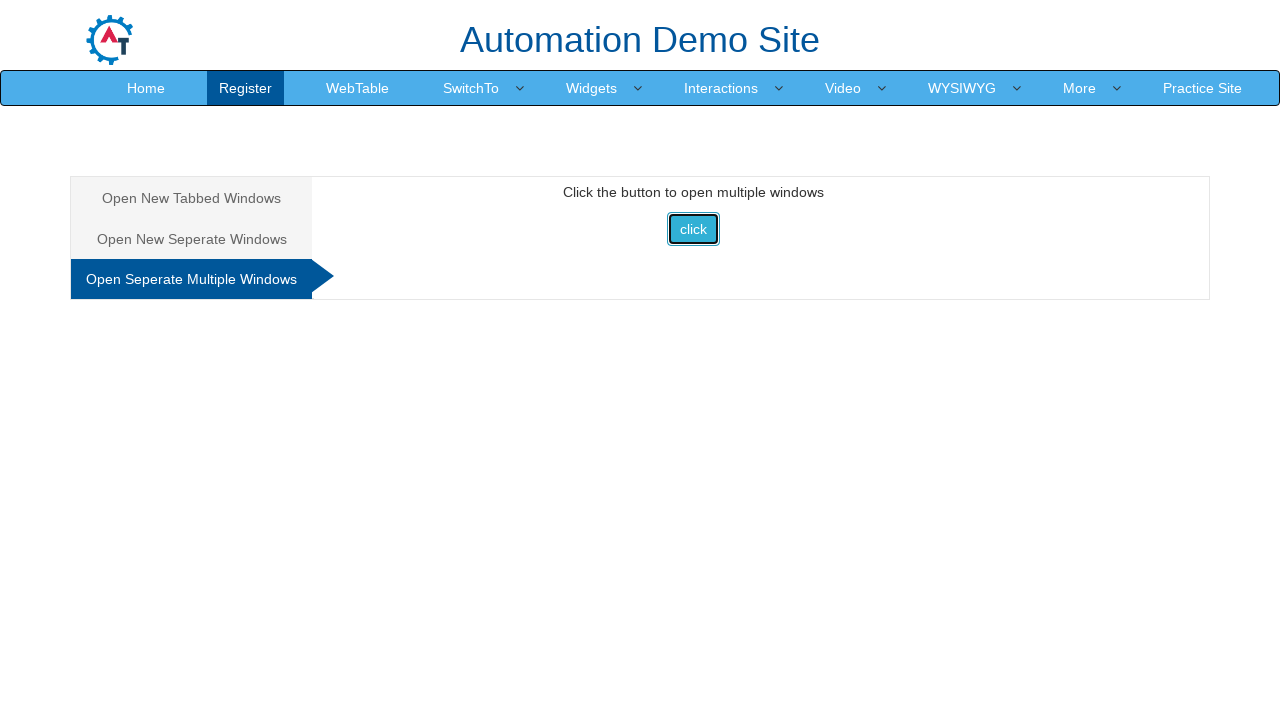

Closed window 2
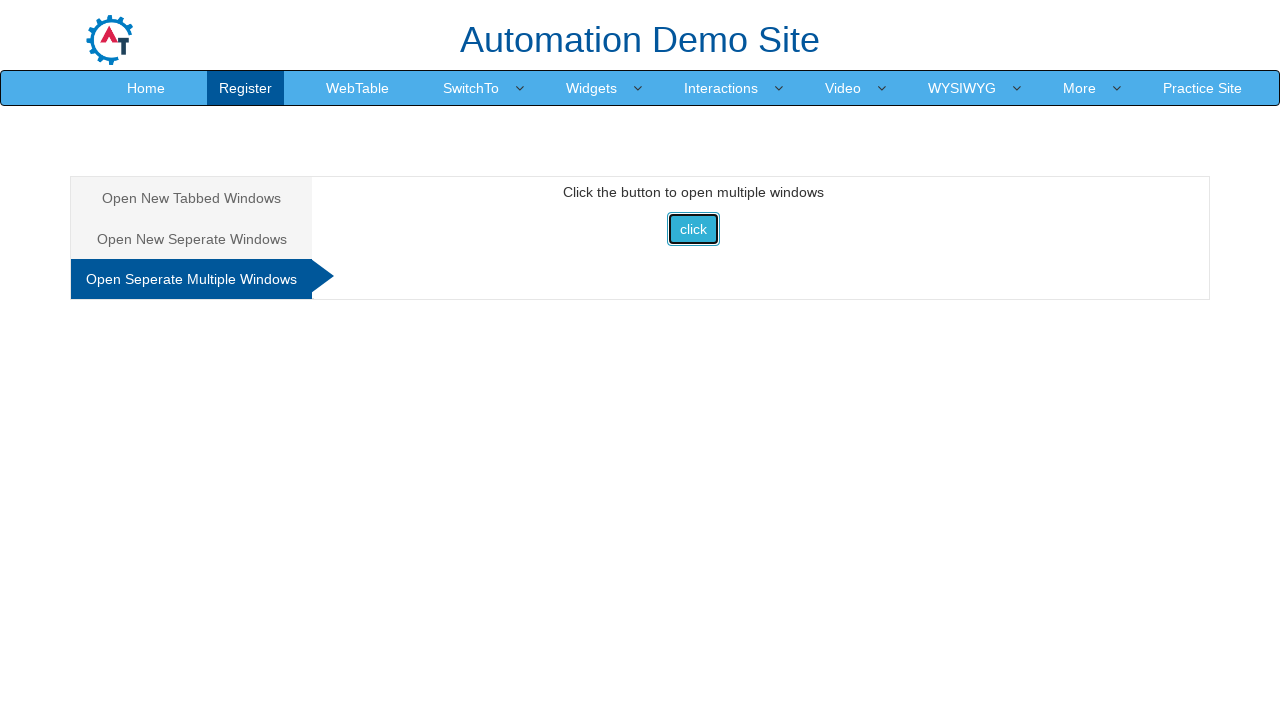

Printed URL for window 3: https://www.selenium.dev/
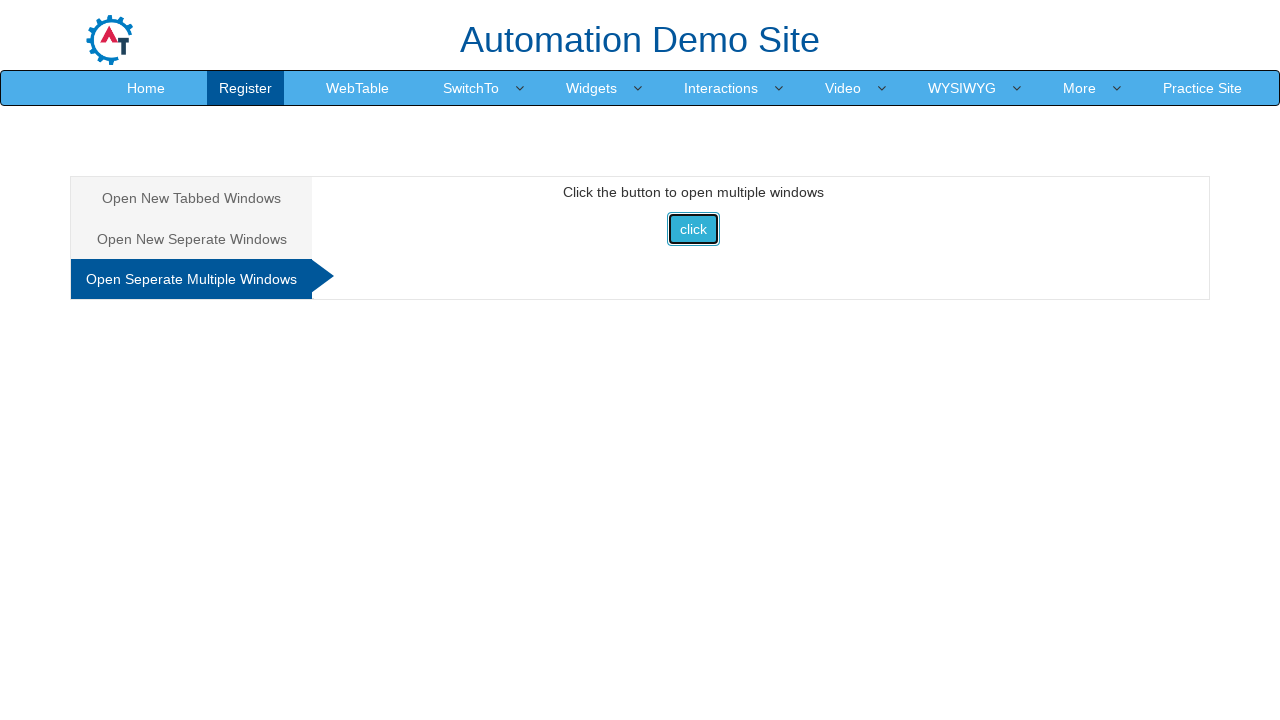

Printed title for window 3: Selenium
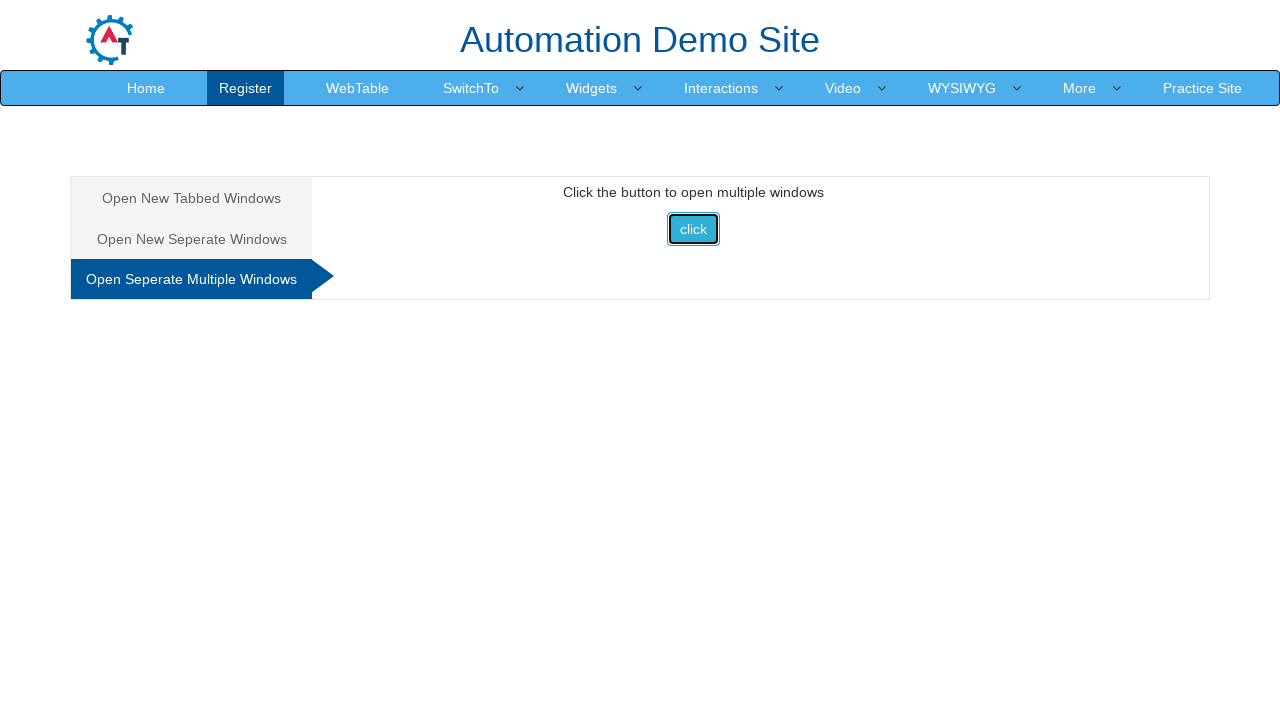

Closed window 3
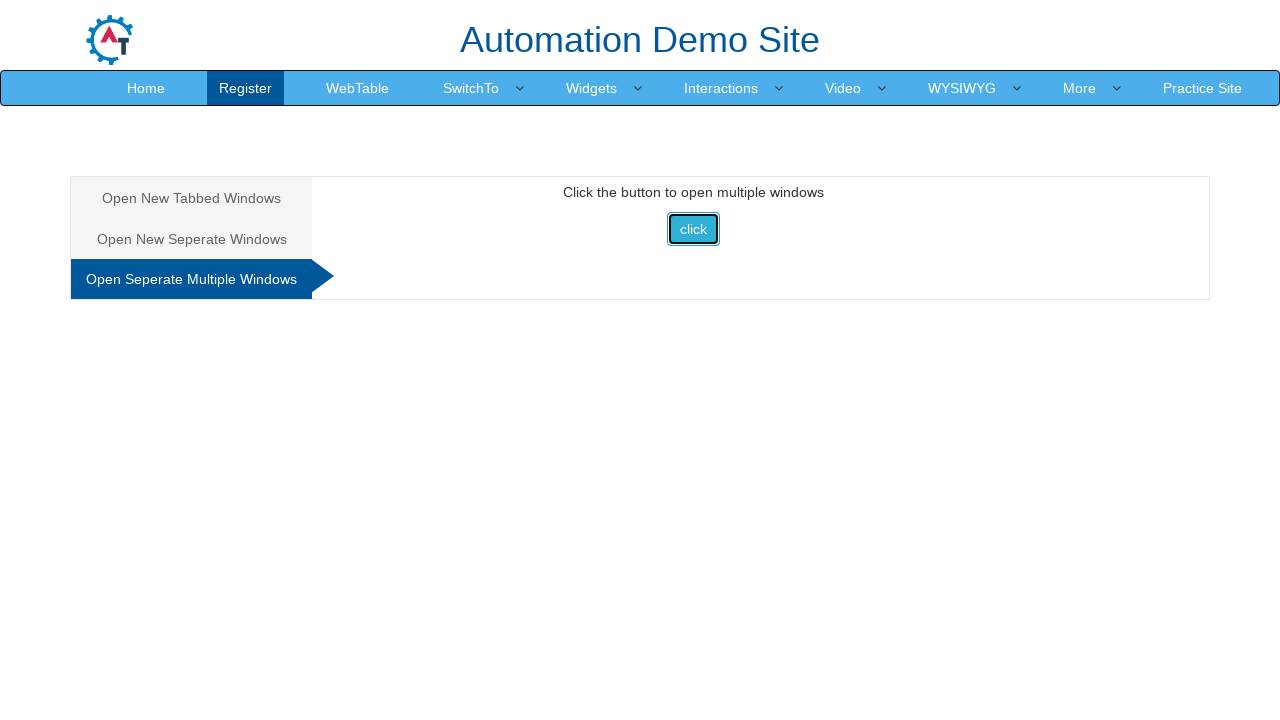

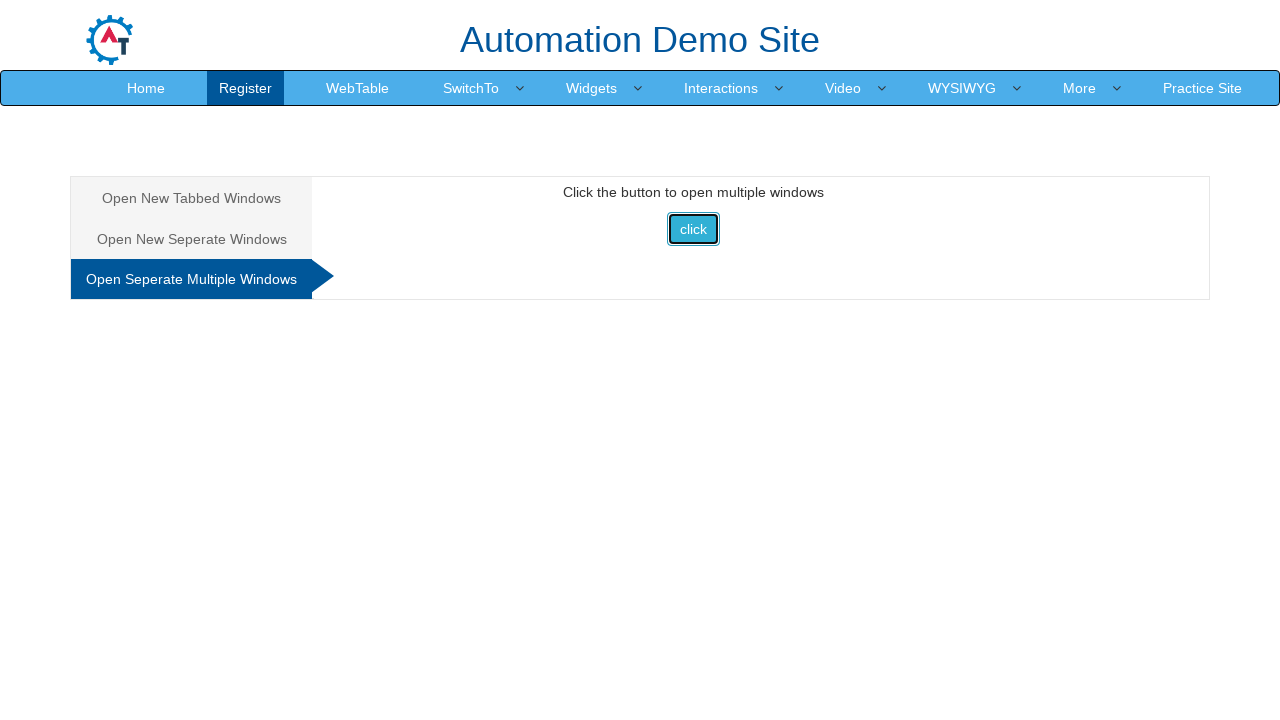